Tests the GreenKart e-commerce site by searching for products containing 'ca', verifying the product count, adding items to cart including Cashews, and checking the brand logo text.

Starting URL: https://rahulshettyacademy.com/seleniumPractise/#/

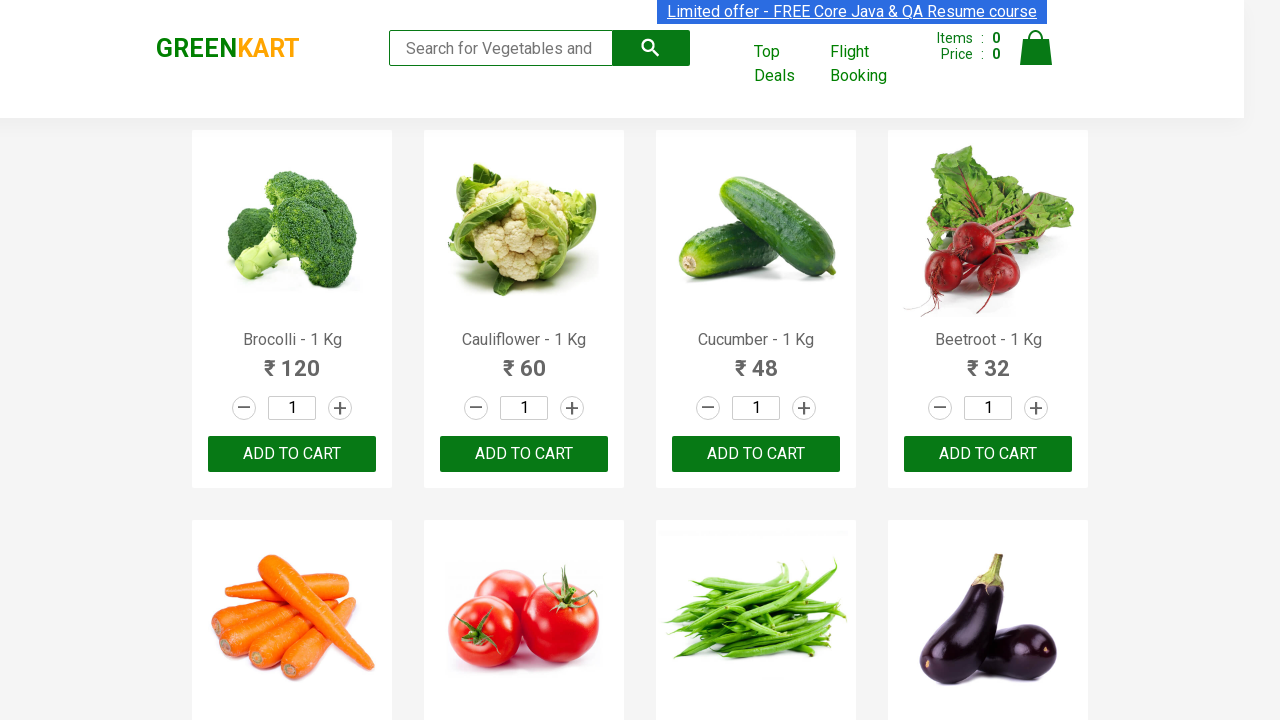

Filled search box with 'ca' to filter products on .search-keyword
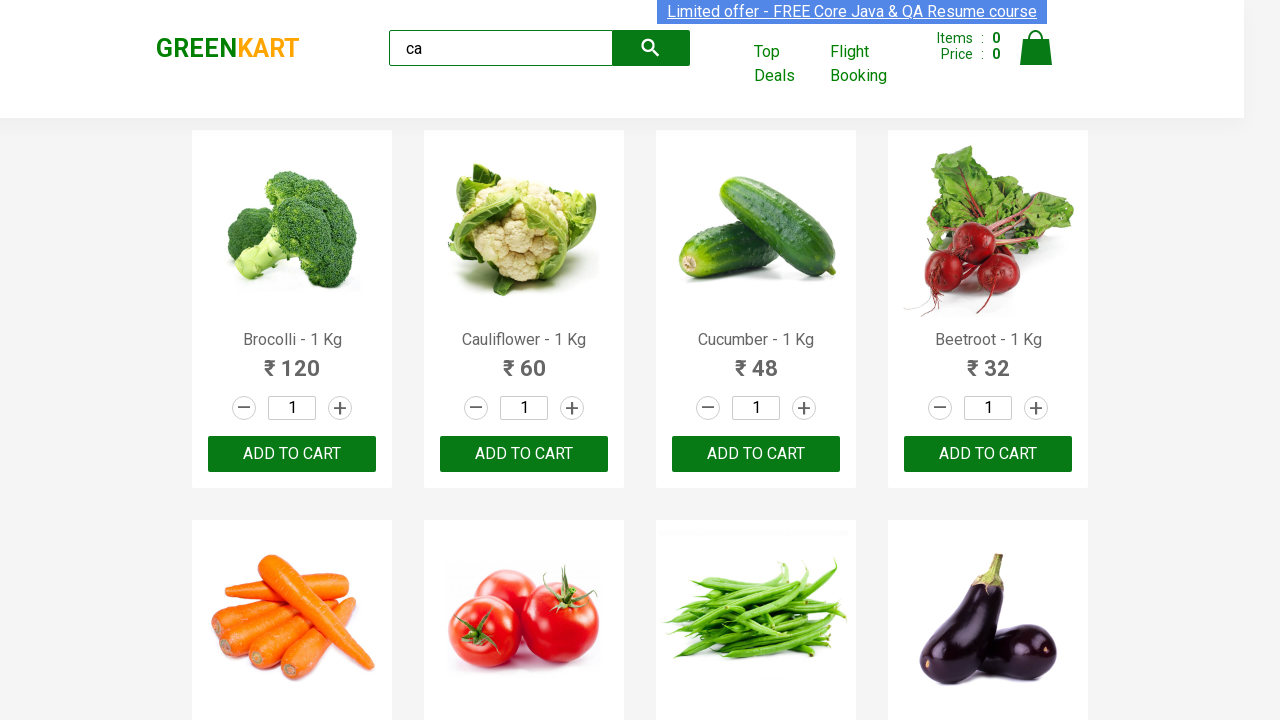

Waited 2 seconds for products to filter
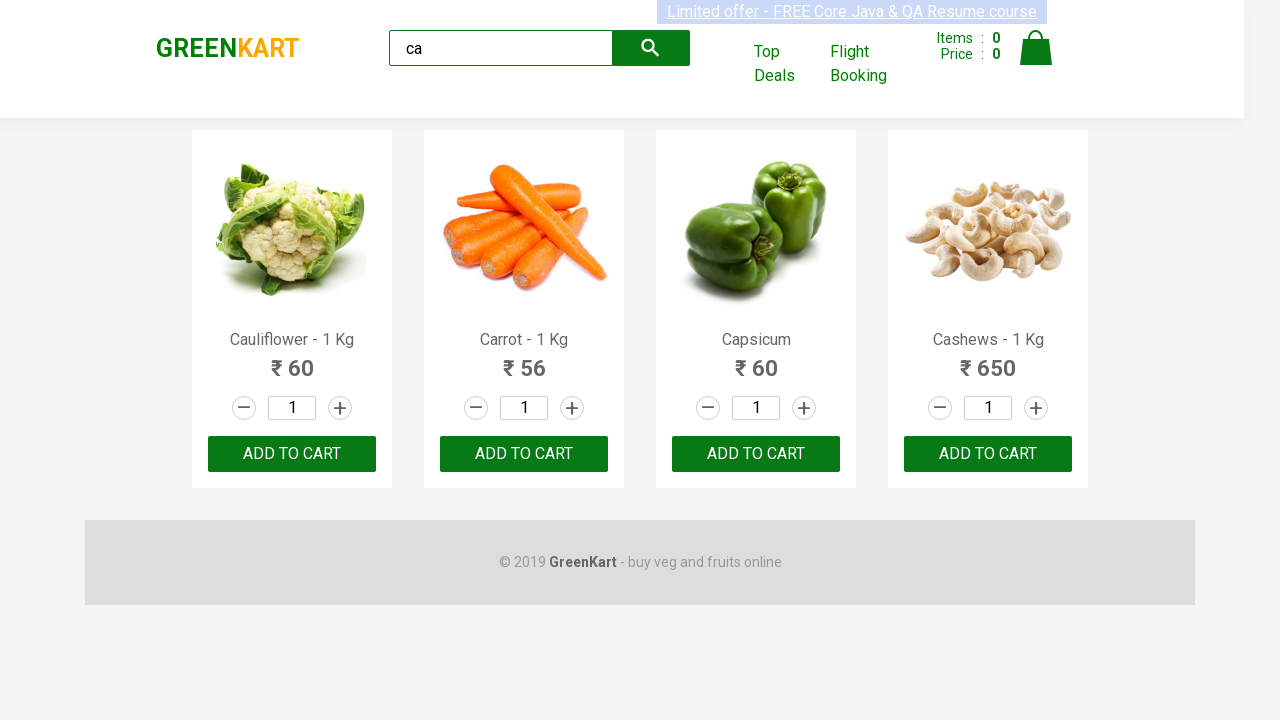

Verified visible products are loaded
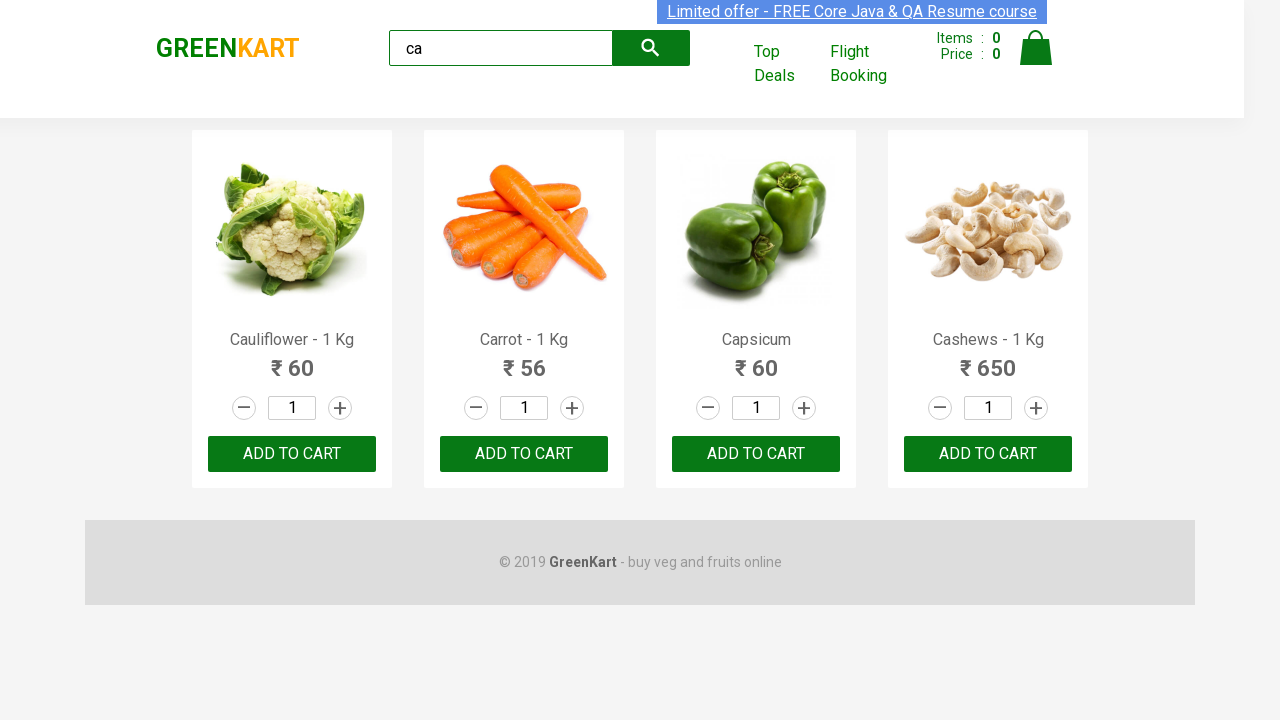

Clicked ADD TO CART button on the second product at (524, 454) on .products .product >> nth=1 >> text=ADD TO CART
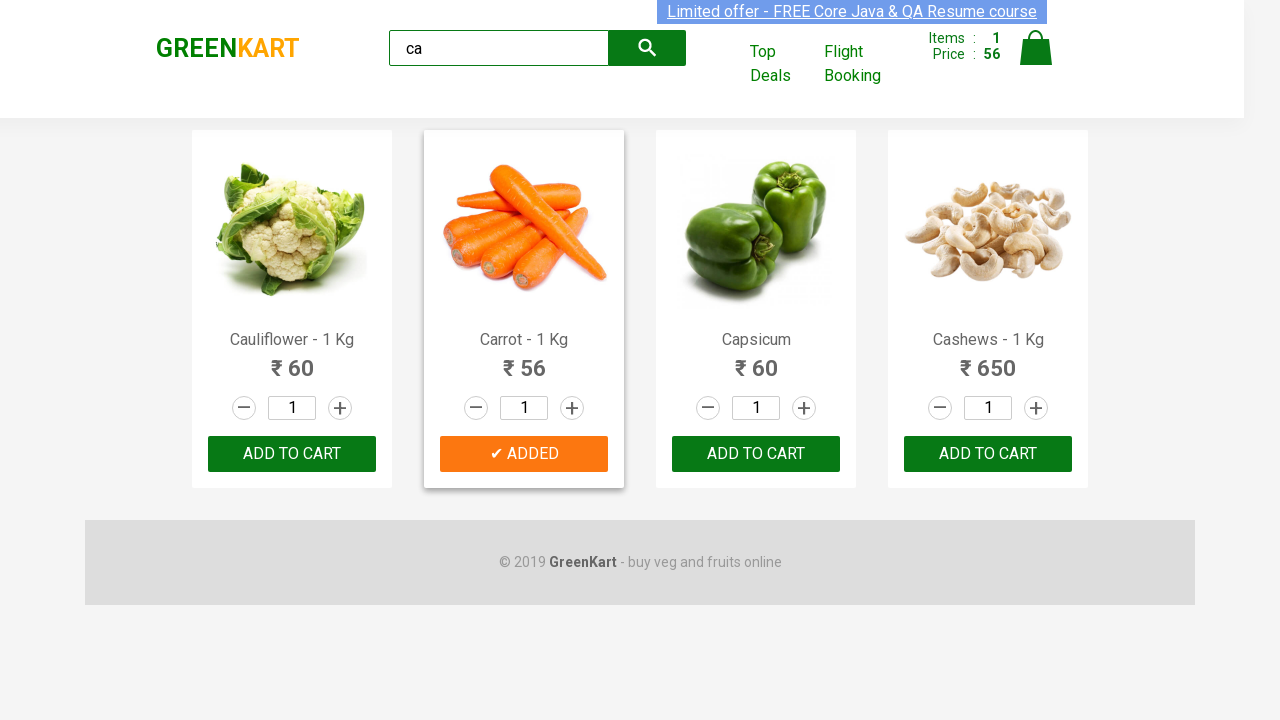

Found and clicked ADD TO CART for Cashews product at (988, 454) on .products .product >> nth=3 >> text=ADD TO CART
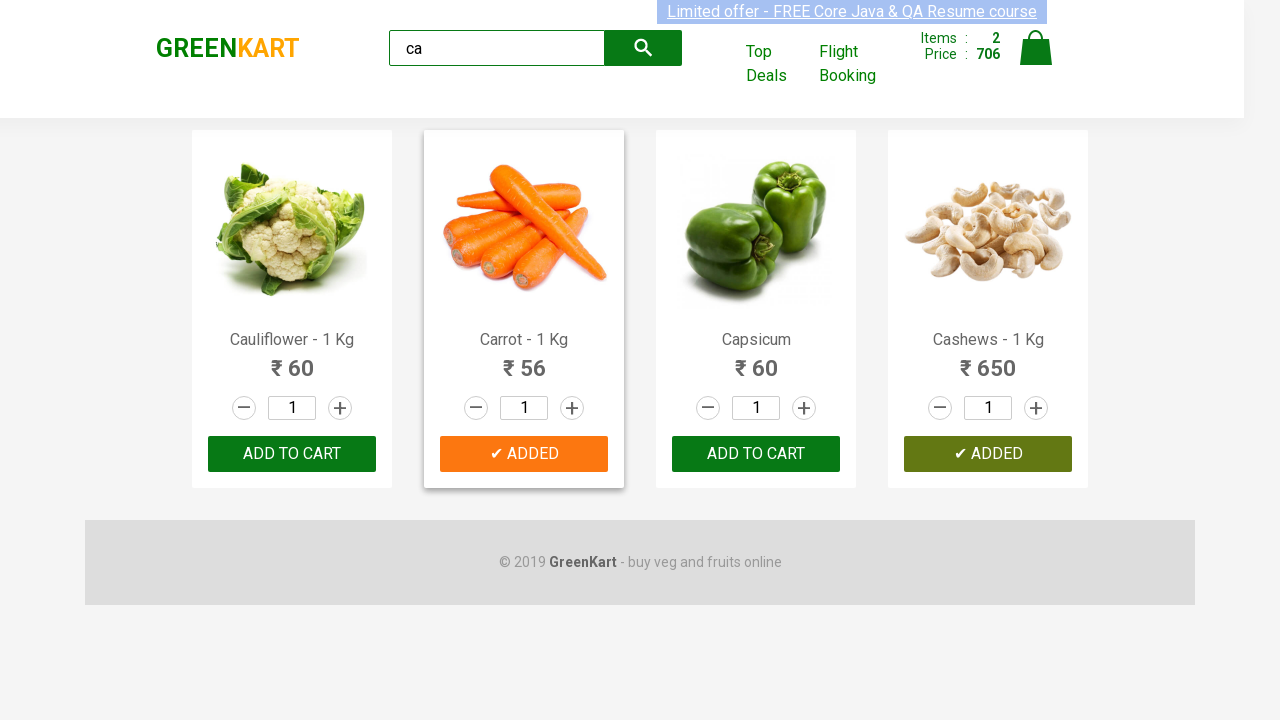

Verified brand logo is visible
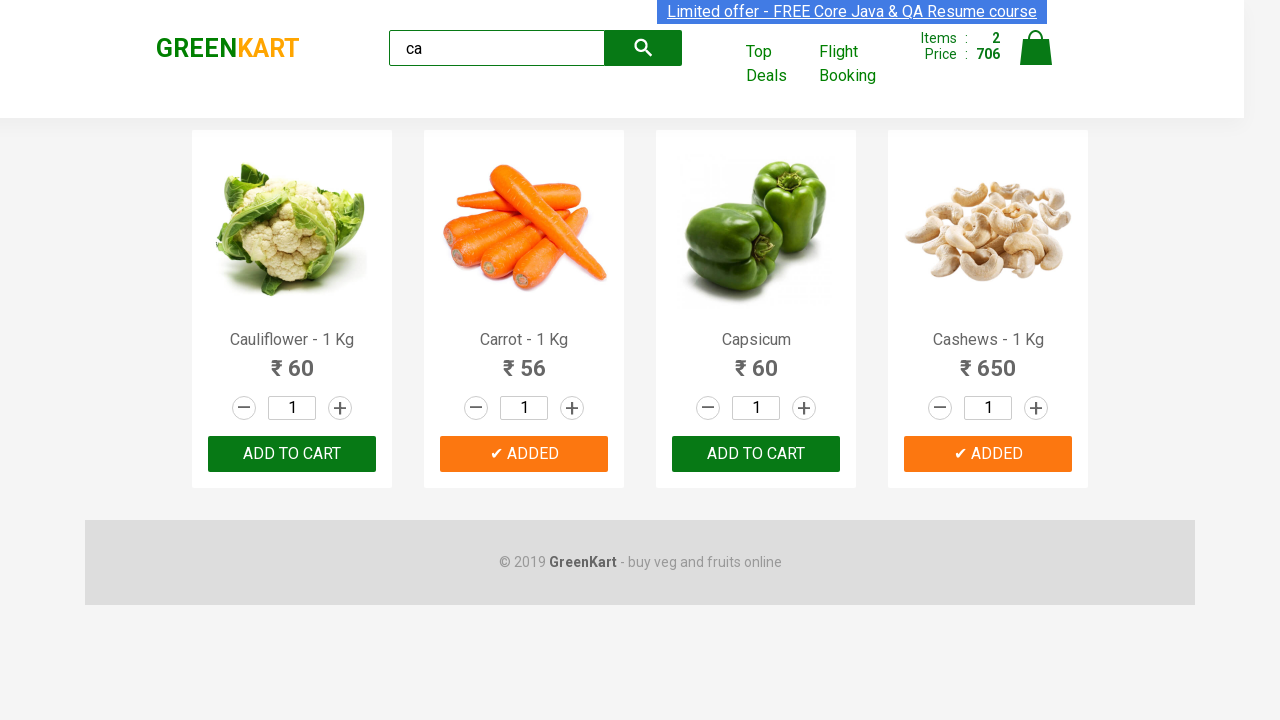

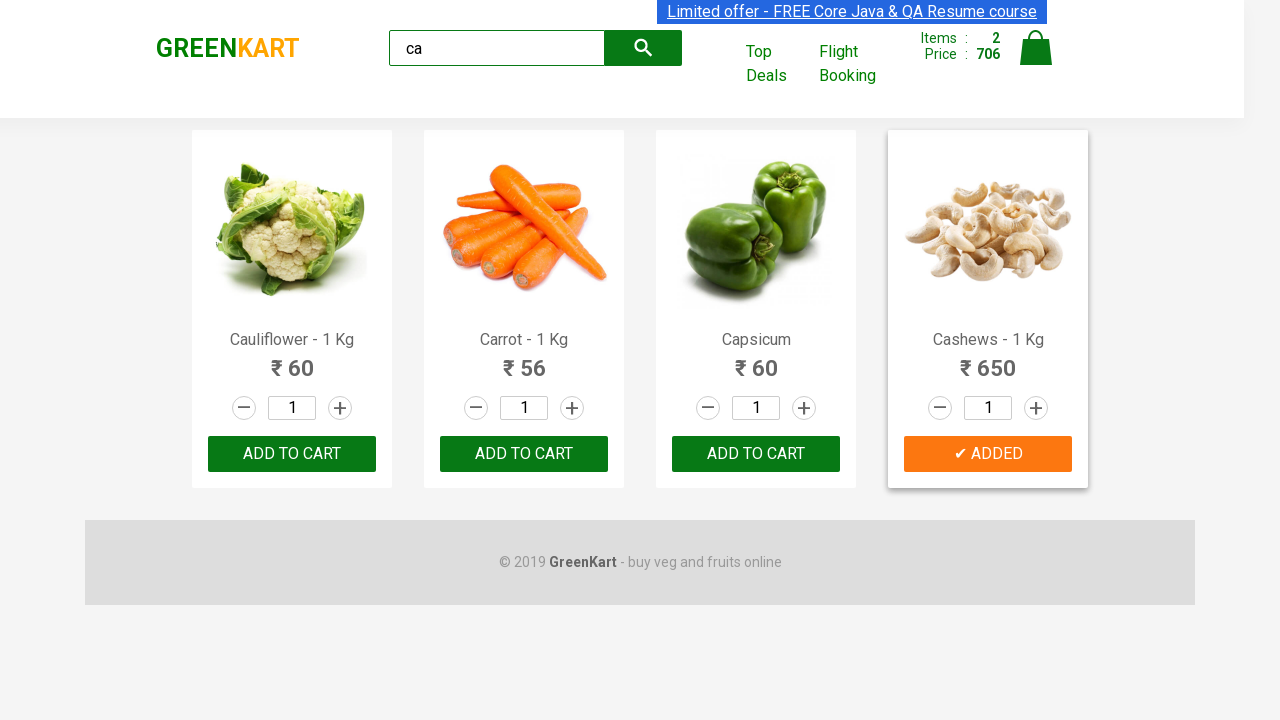